Tests keyboard events and form filling on a text box form, including copying text from one field to another using keyboard shortcuts

Starting URL: https://demoqa.com/text-box

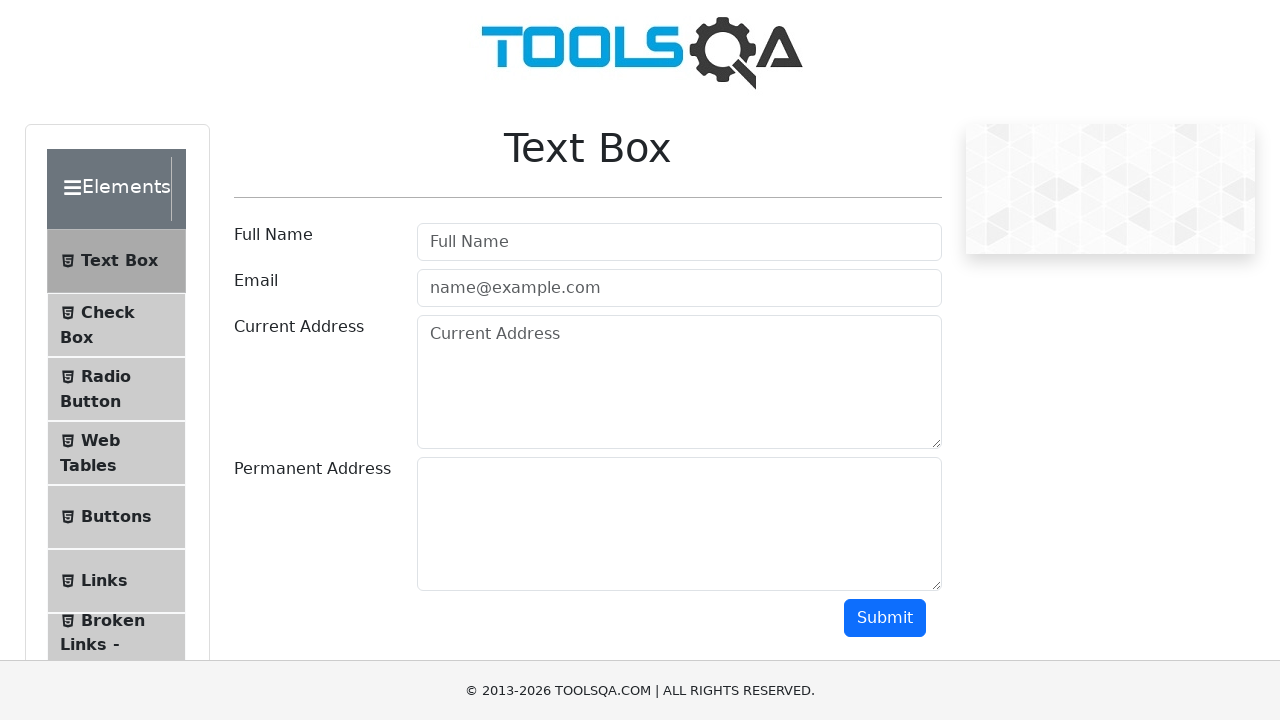

Filled user name field with 'Mrs.Uma Maheswari' on #userName
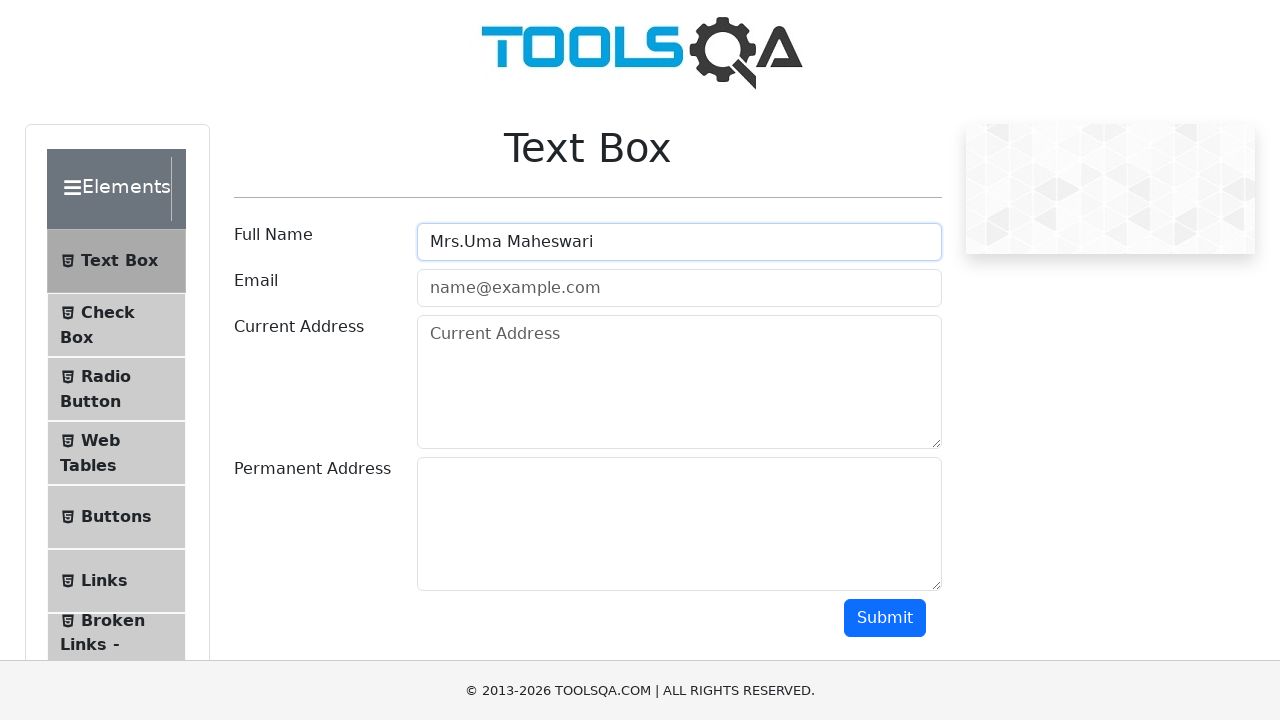

Filled email field with 'umamahe.tvr@gmail.com' on #userEmail
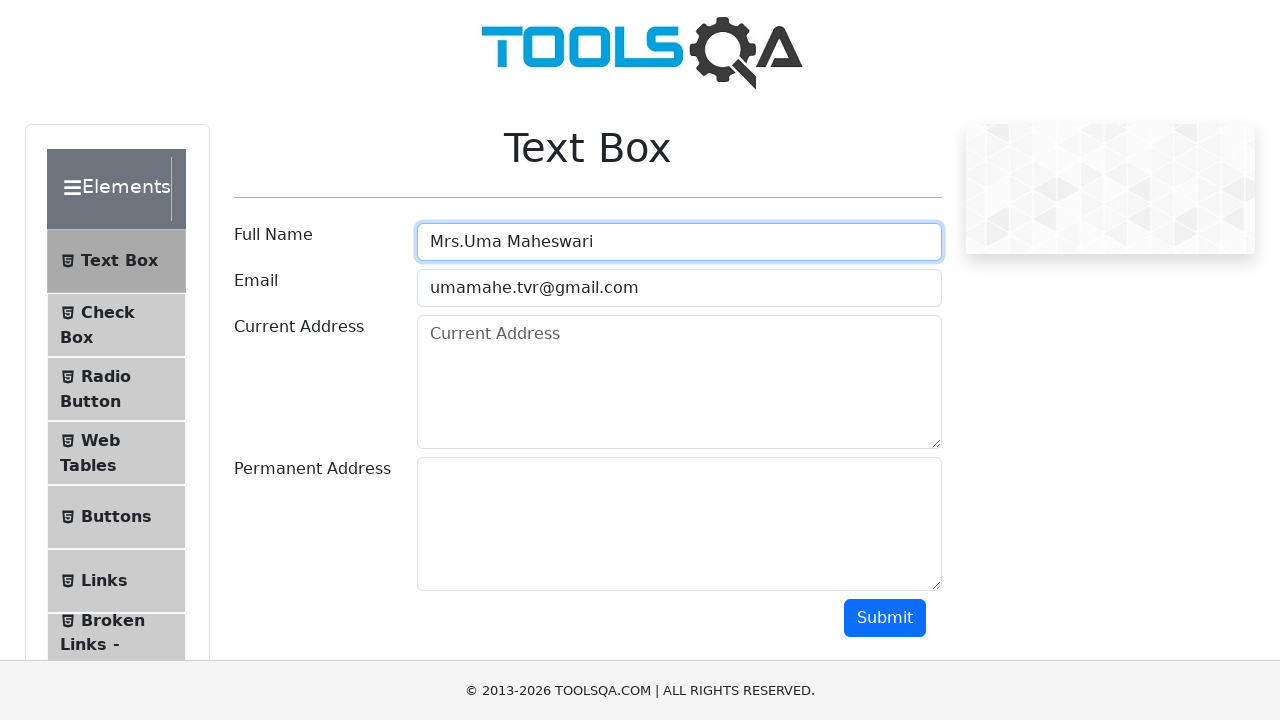

Filled current address field with '23,Pidari kovil street,Tiruvarur' on #currentAddress
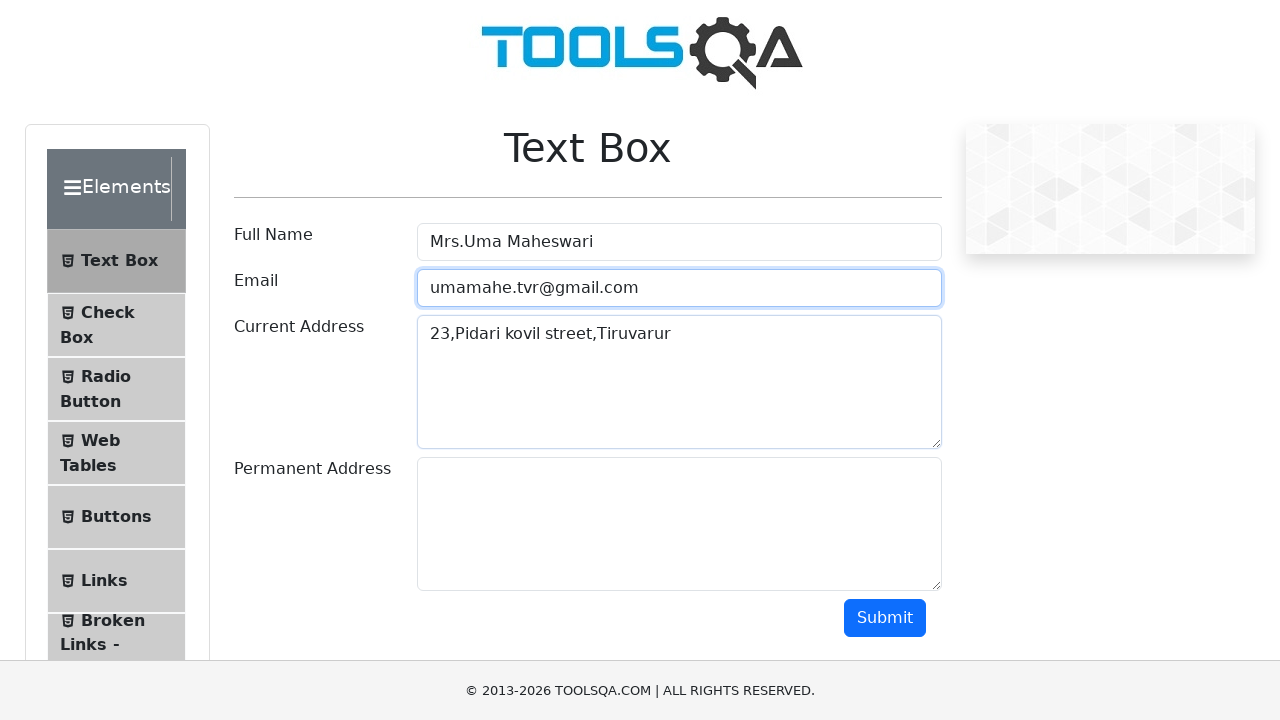

Clicked on current address field to focus it at (679, 382) on #currentAddress
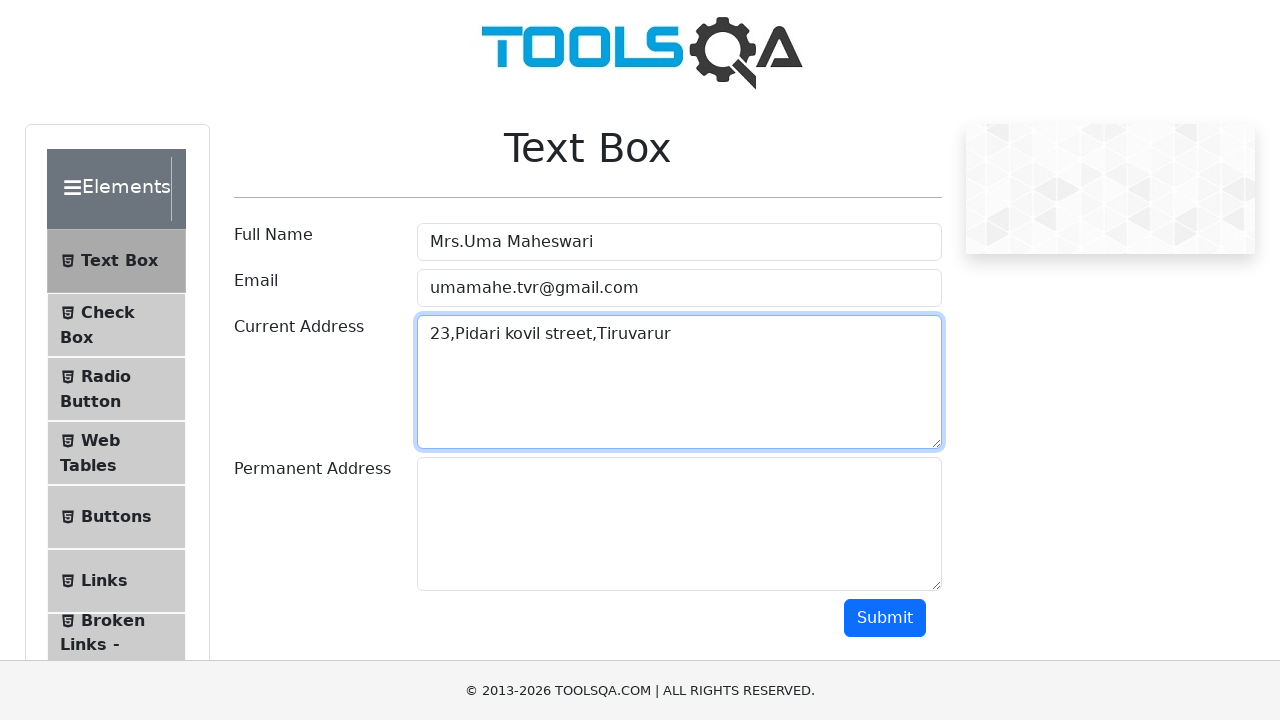

Pressed Ctrl+A to select all text in current address field
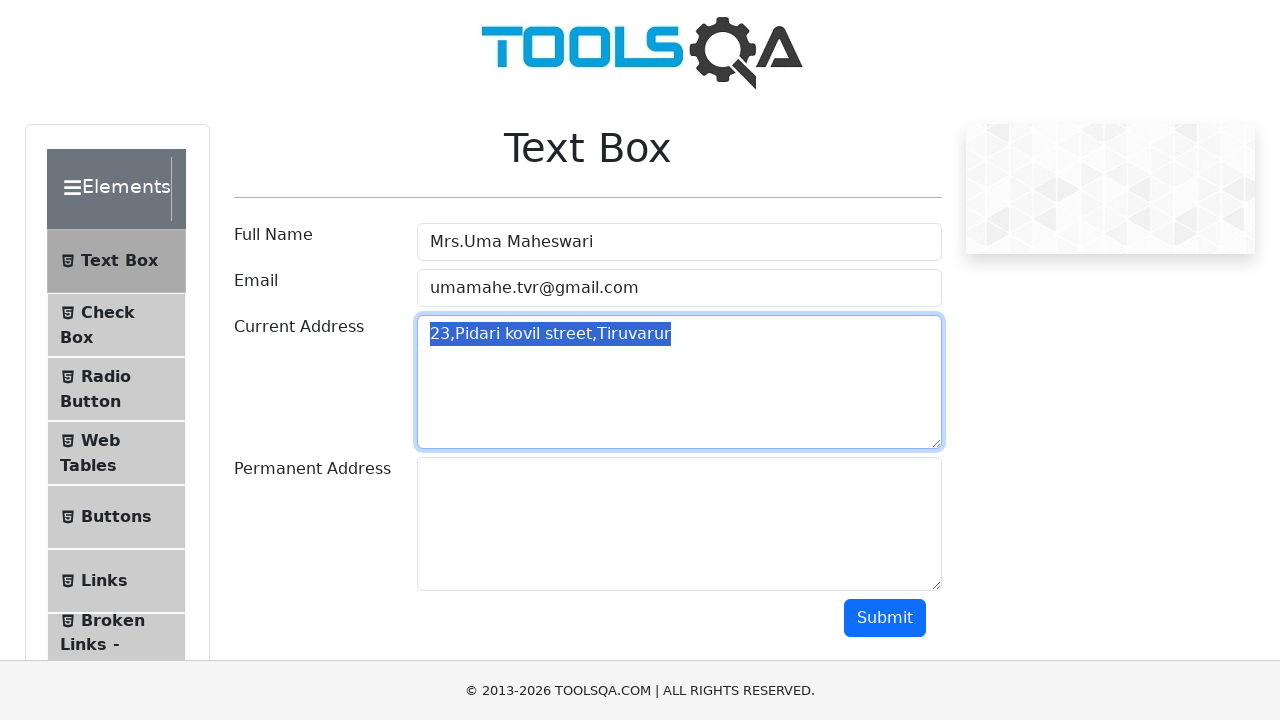

Pressed Ctrl+C to copy the selected address text
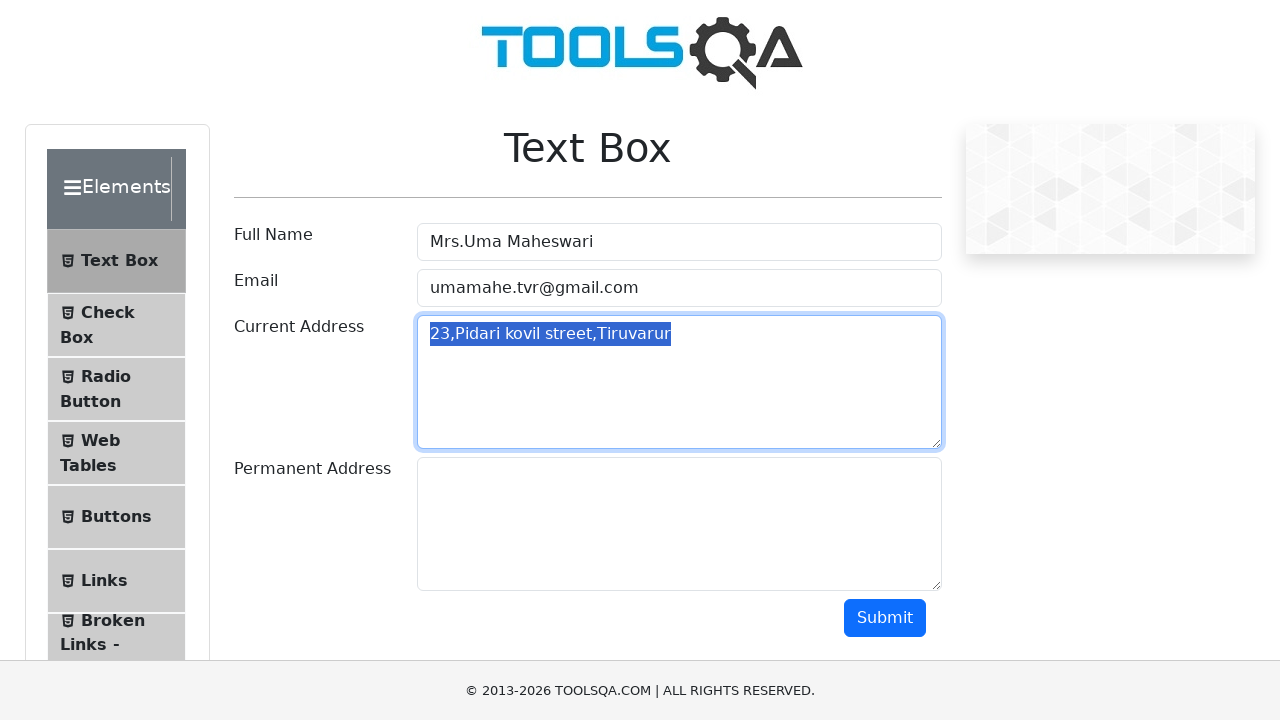

Pressed Tab to move focus to permanent address field
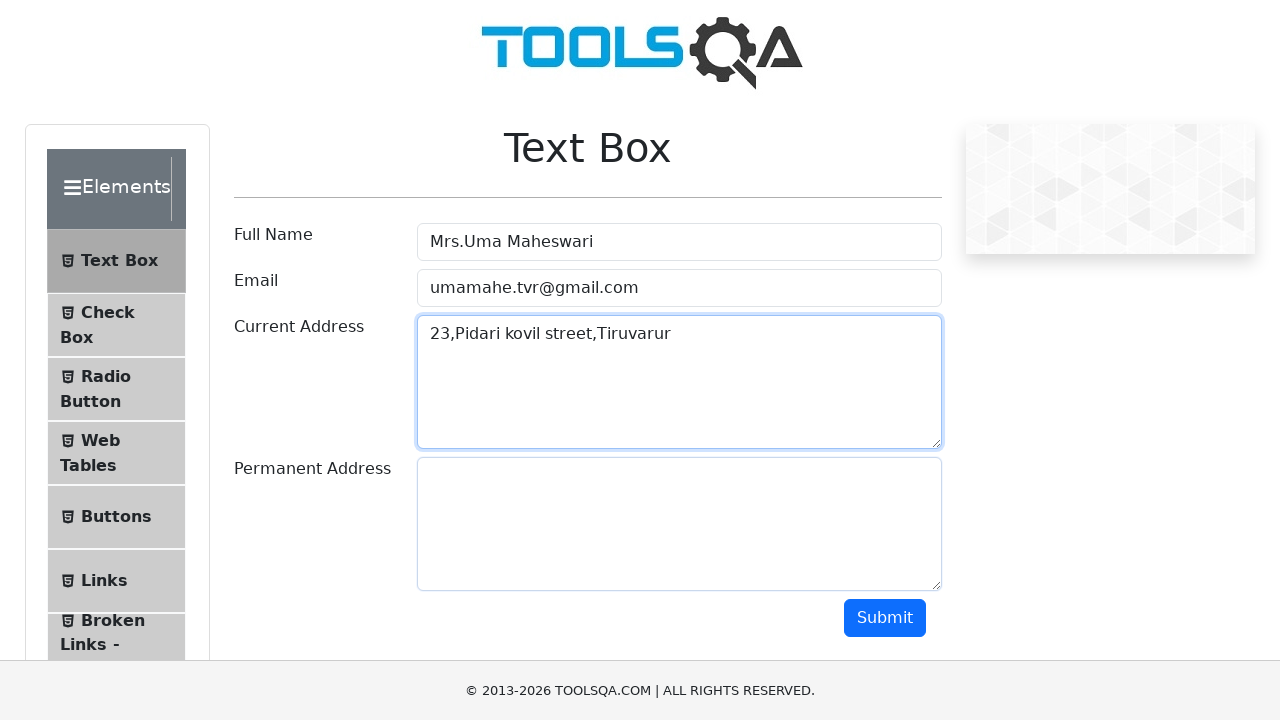

Pressed Ctrl+V to paste the address text into permanent address field
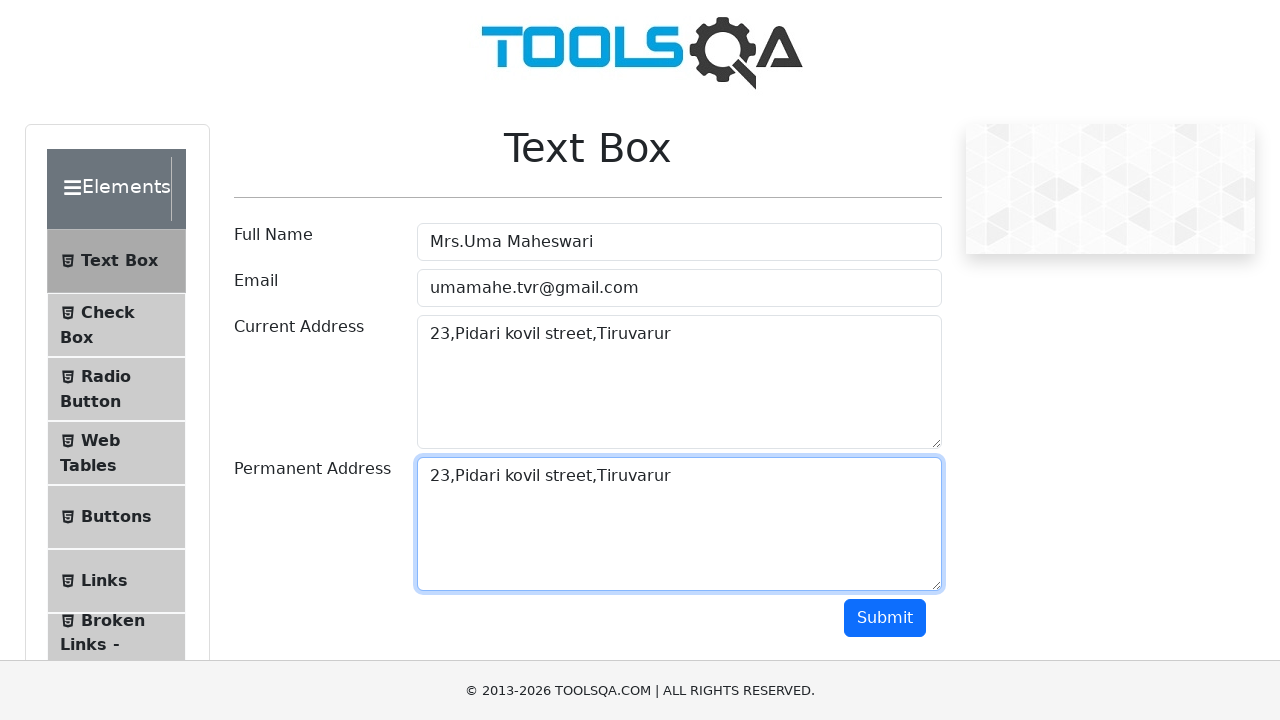

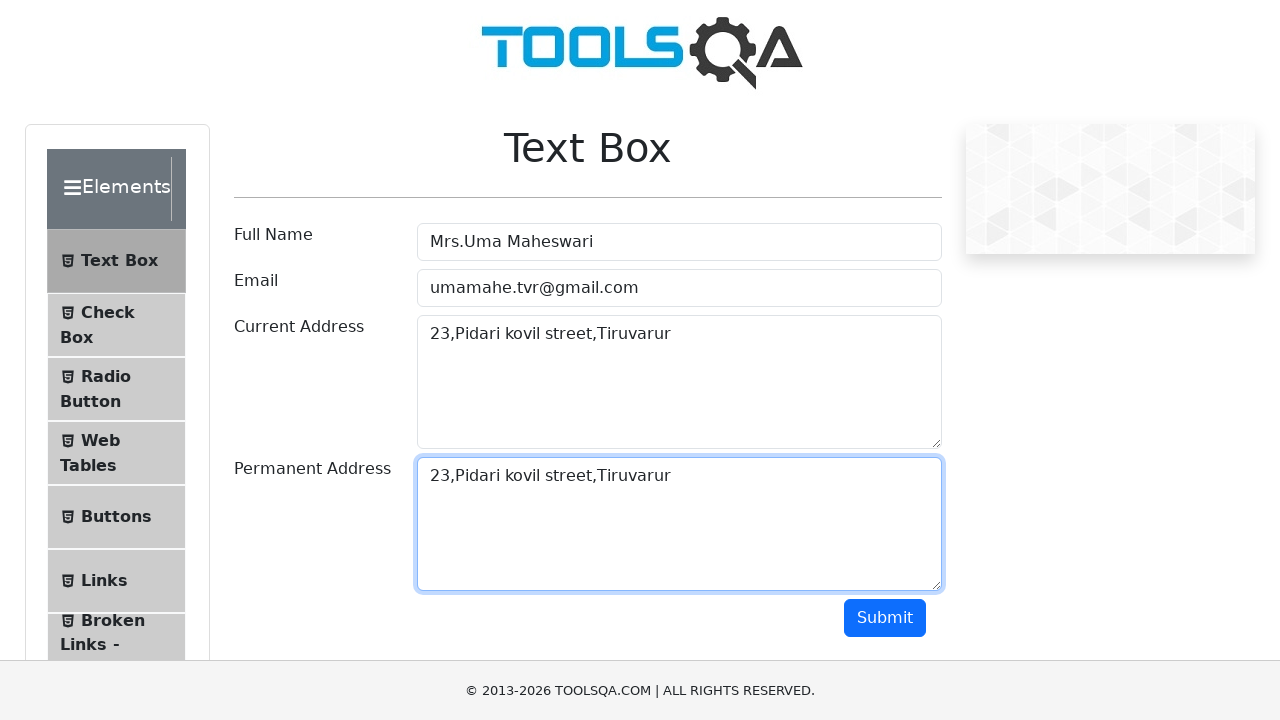